Tests that clicking the alert button displays a JavaScript alert with the expected message

Starting URL: https://demoqa.com/alerts

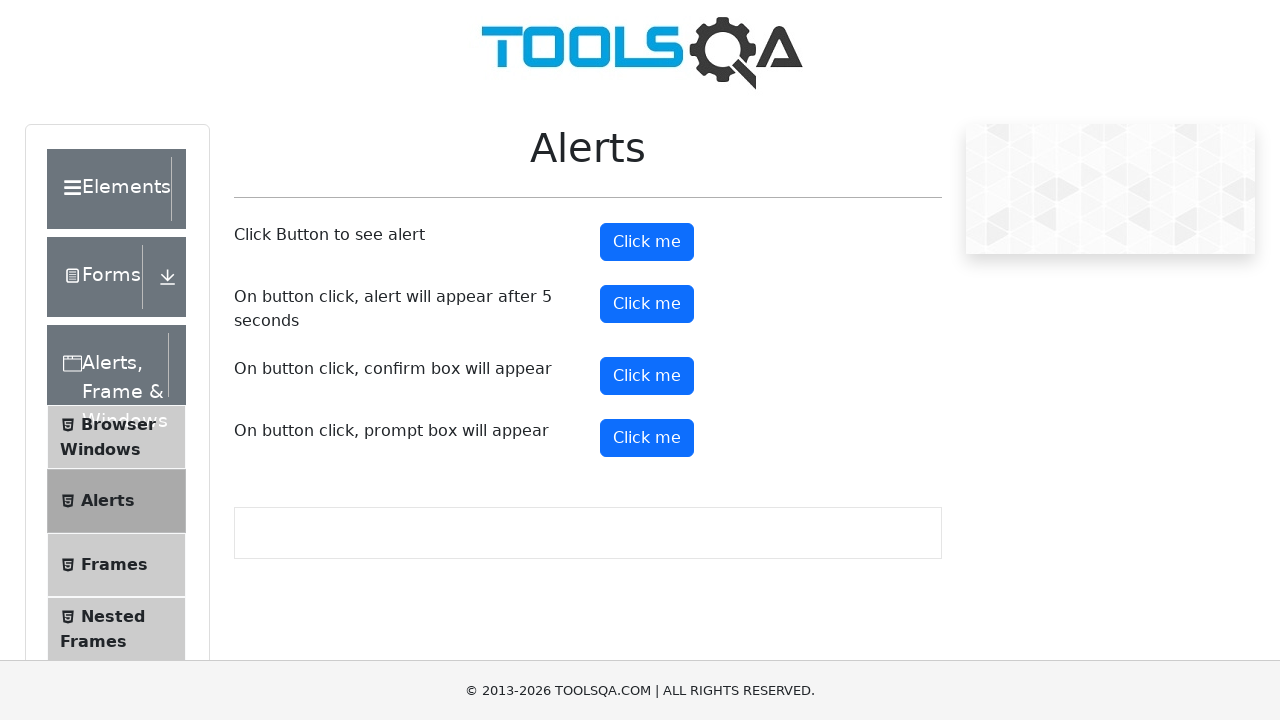

Navigated to alerts demo page
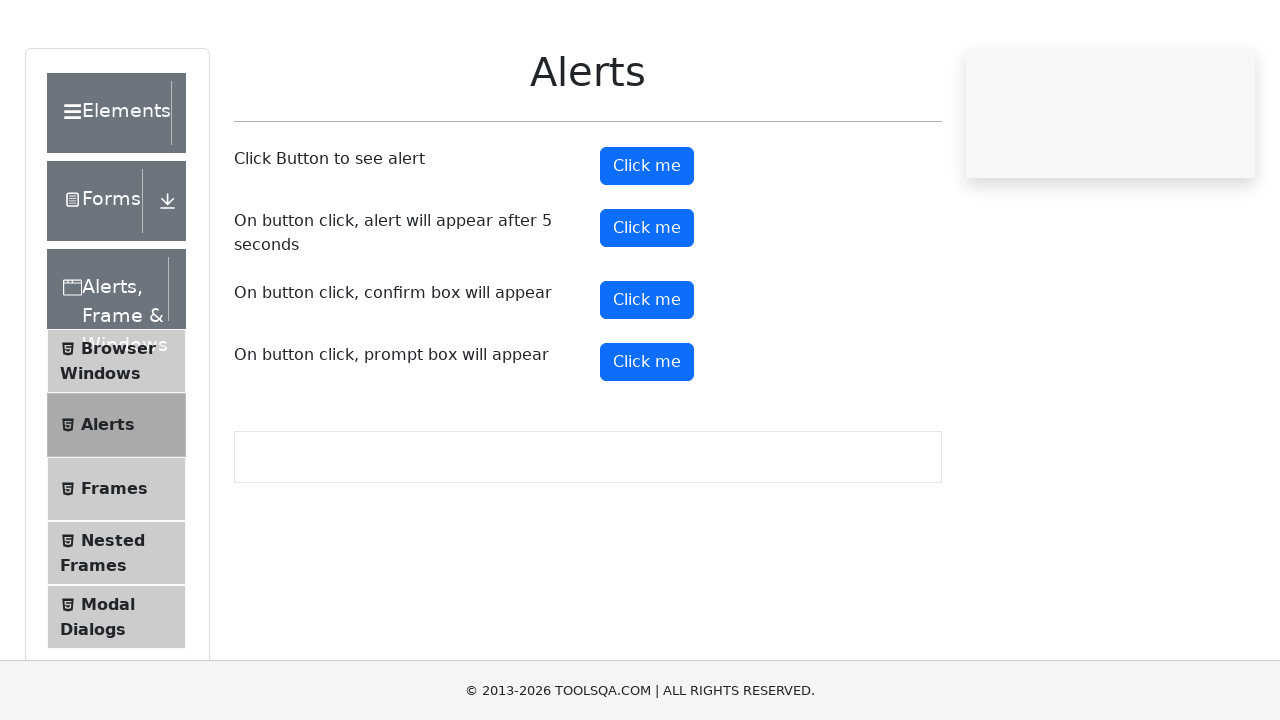

Clicked alert button to trigger JavaScript alert at (647, 242) on #alertButton
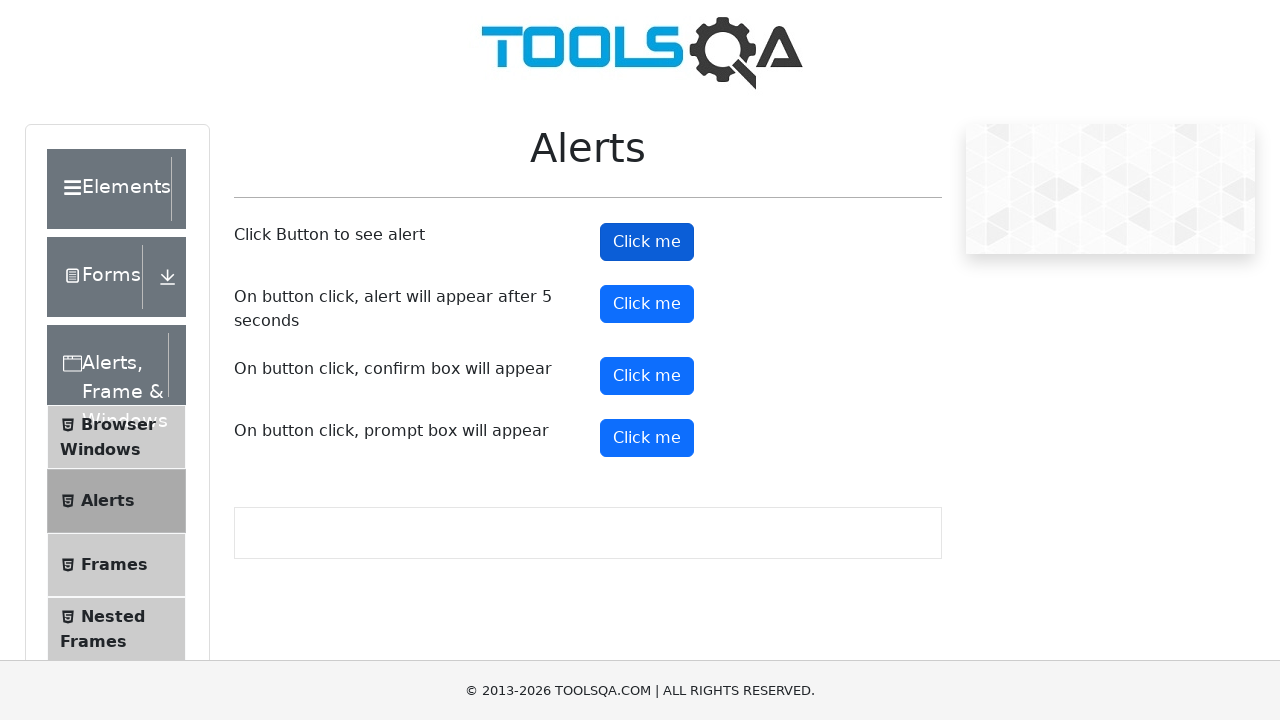

Set up dialog handler to accept alert
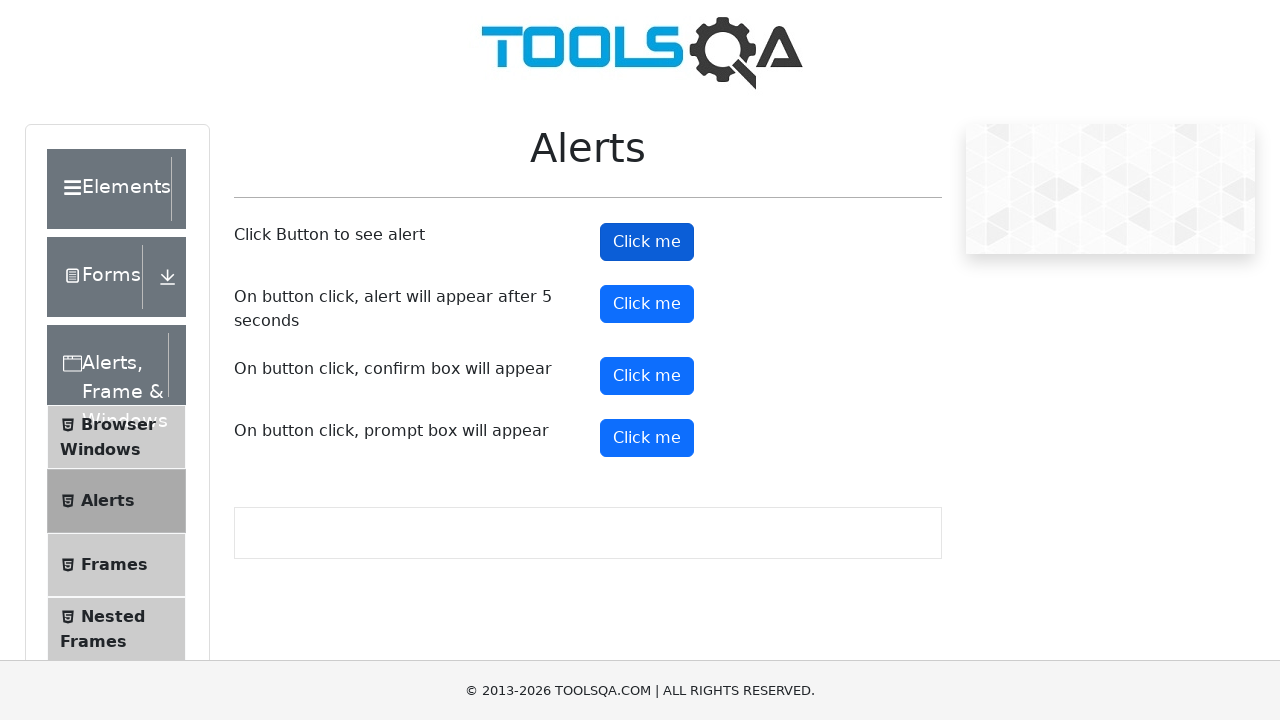

Clicked alert button again to verify alert is displayed with expected message at (647, 242) on #alertButton
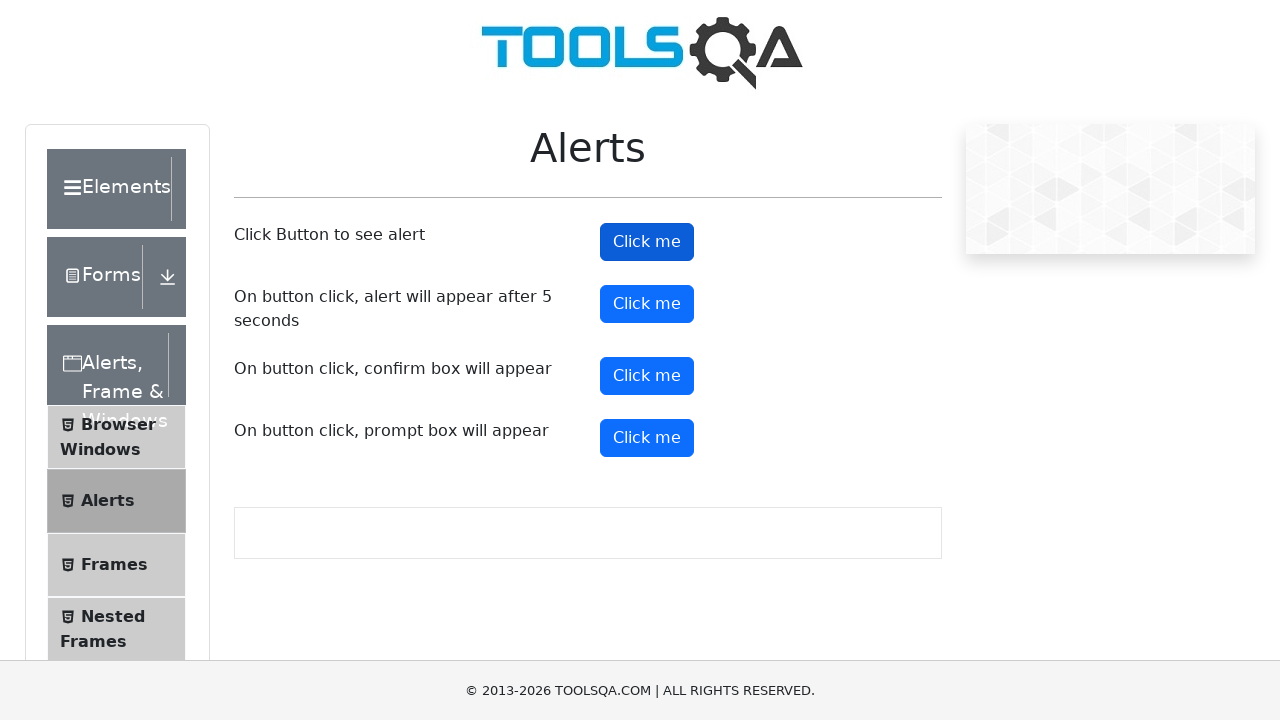

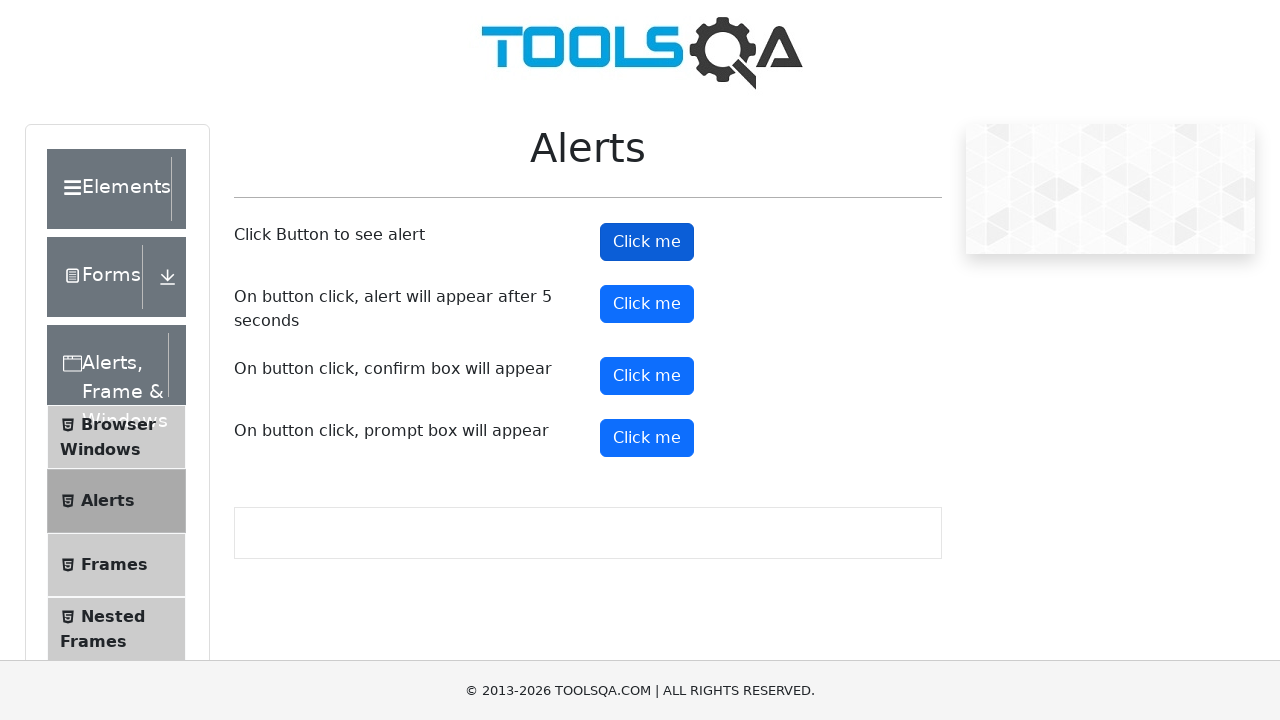